Tests autocomplete functionality by typing "uni" in a country search box, selecting "United Kingdom" from the autocomplete suggestions, clicking submit, and verifying the result displays the selected country.

Starting URL: https://testcenter.techproeducation.com/index.php?page=autocomplete

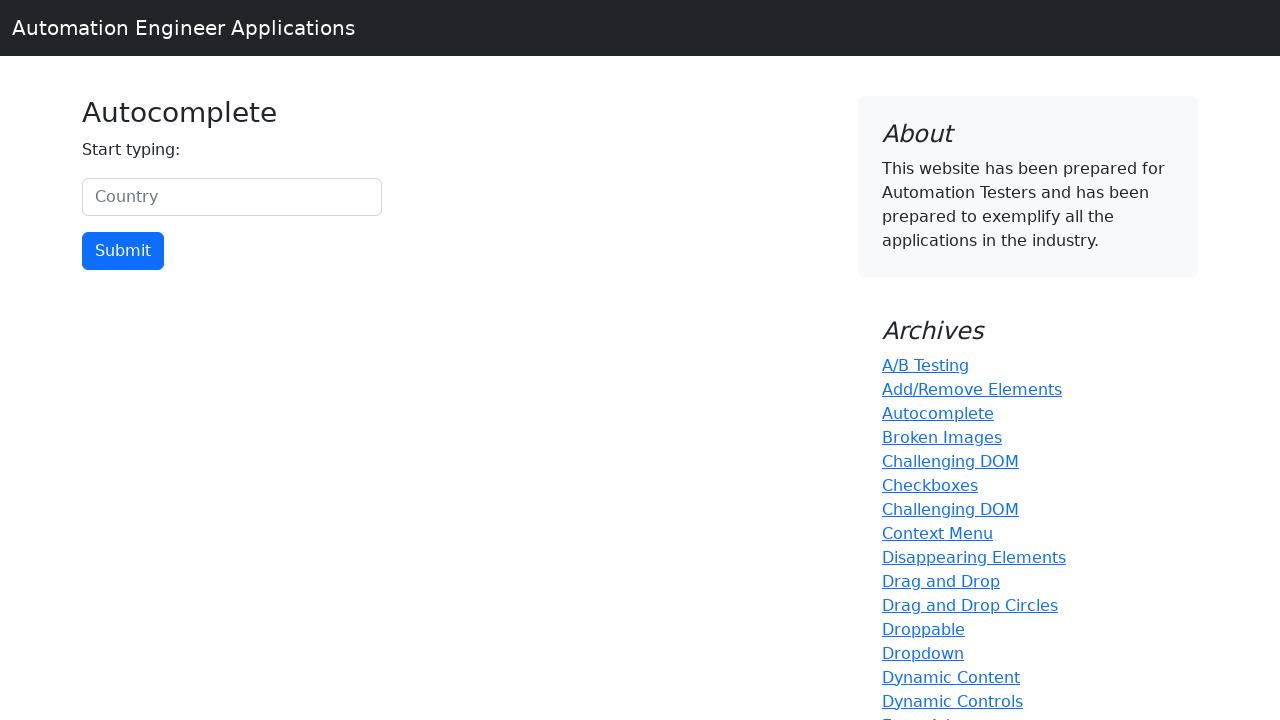

Typed 'uni' in the country autocomplete search box on #myCountry
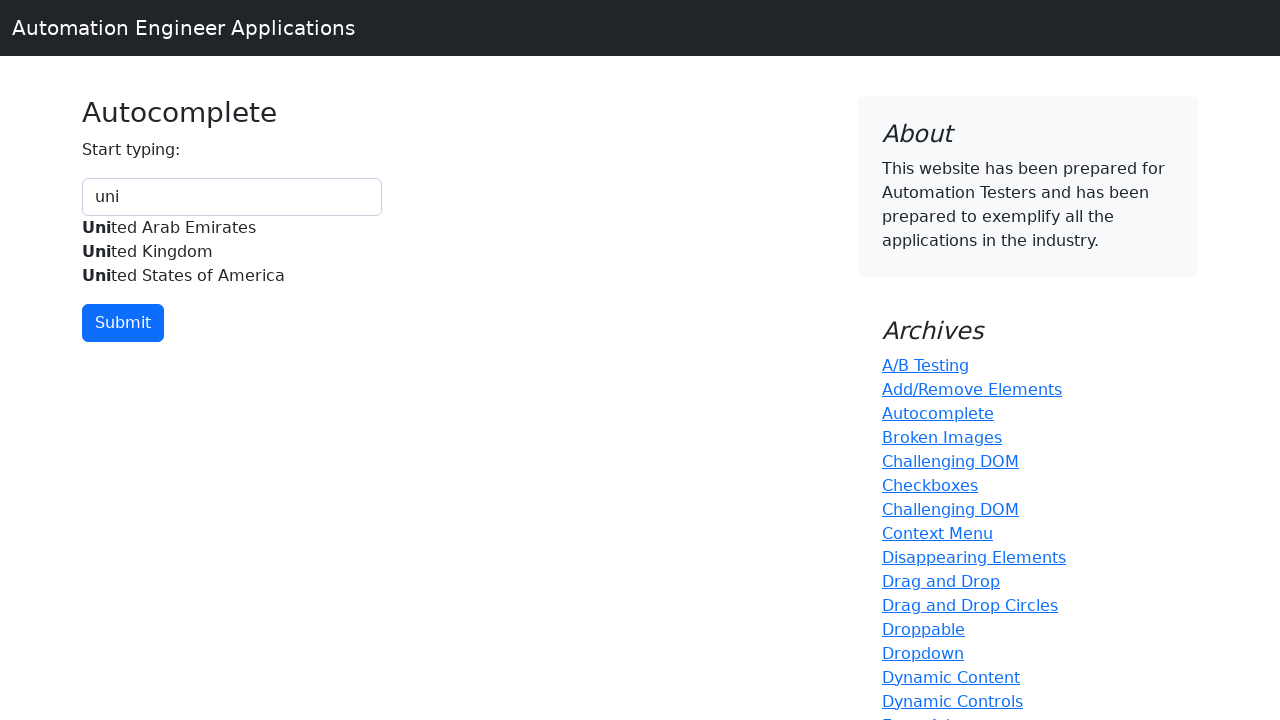

Autocomplete suggestions loaded and 'United Kingdom' option appeared
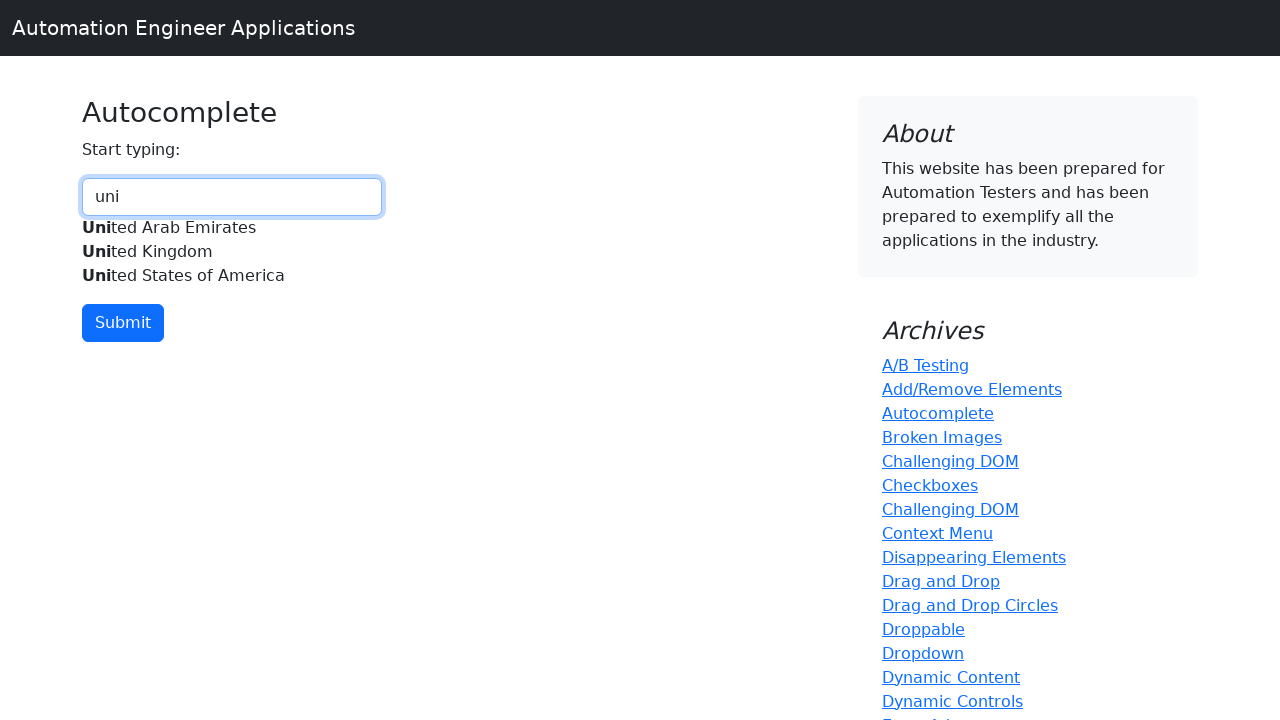

Selected 'United Kingdom' from the autocomplete suggestions at (232, 252) on xpath=//div[@id='myCountryautocomplete-list']//*[.='United Kingdom']
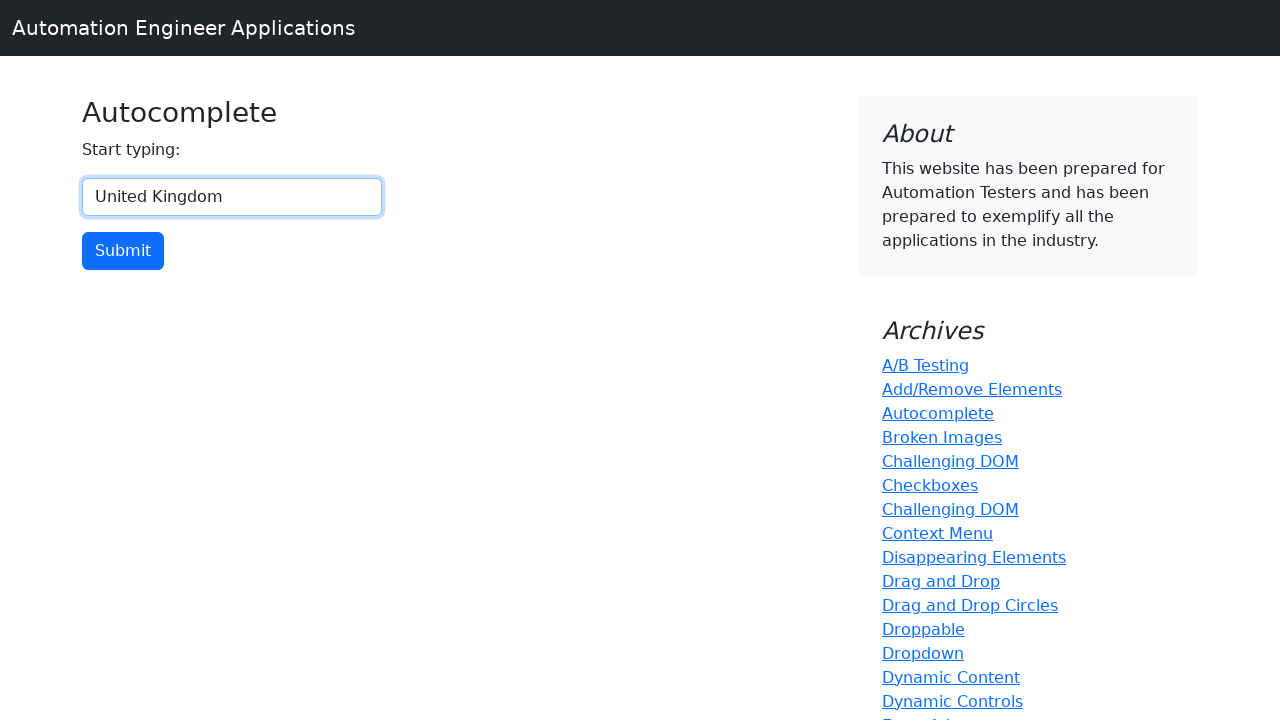

Clicked the submit button at (123, 251) on input[type='button']
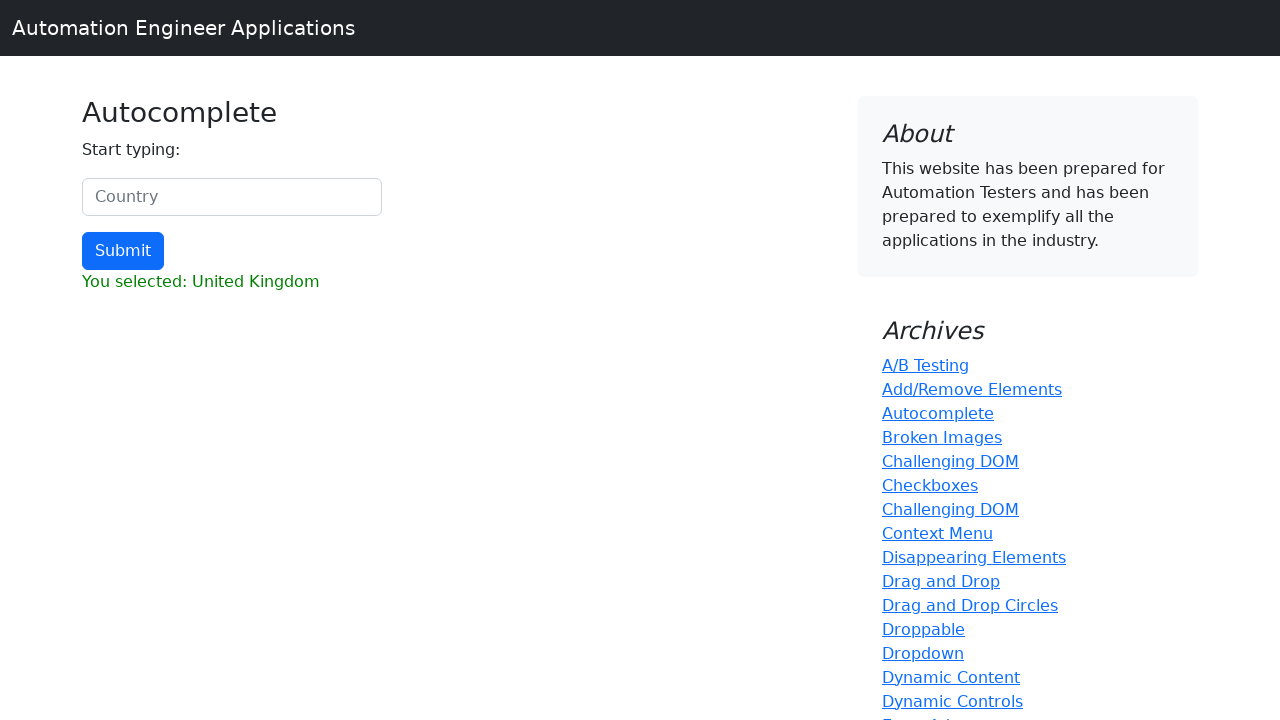

Result section loaded
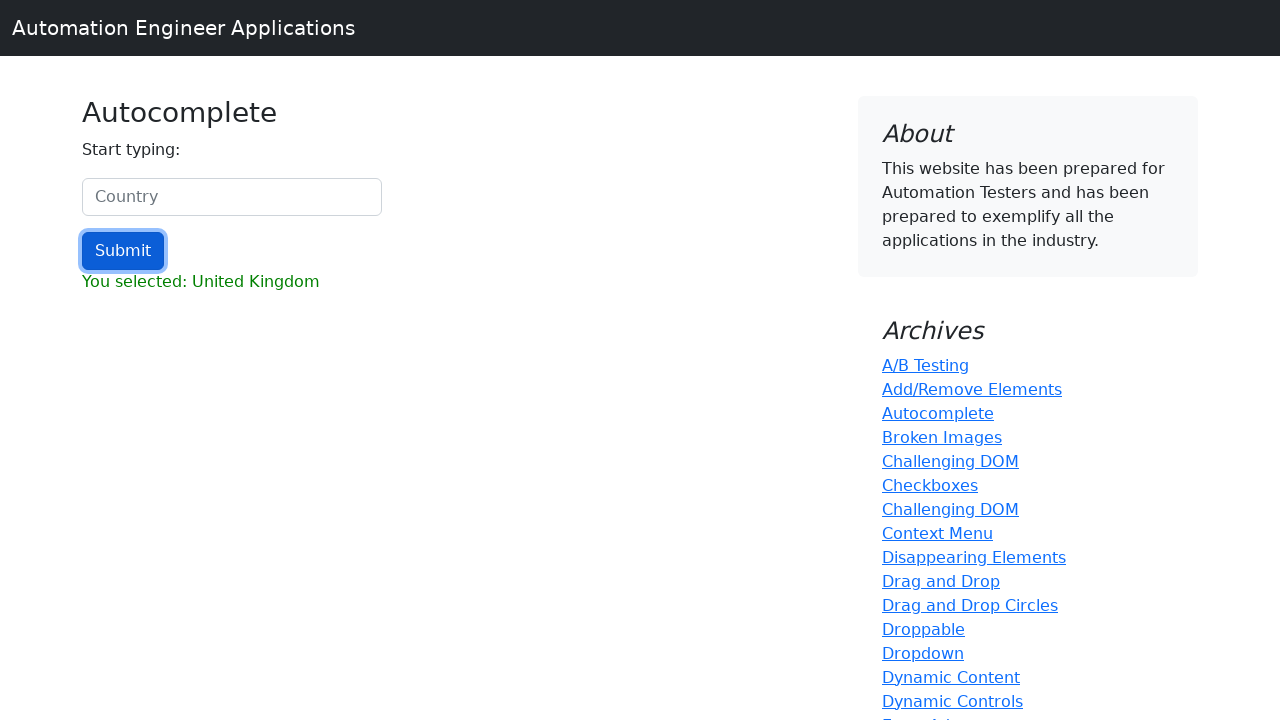

Retrieved result text content
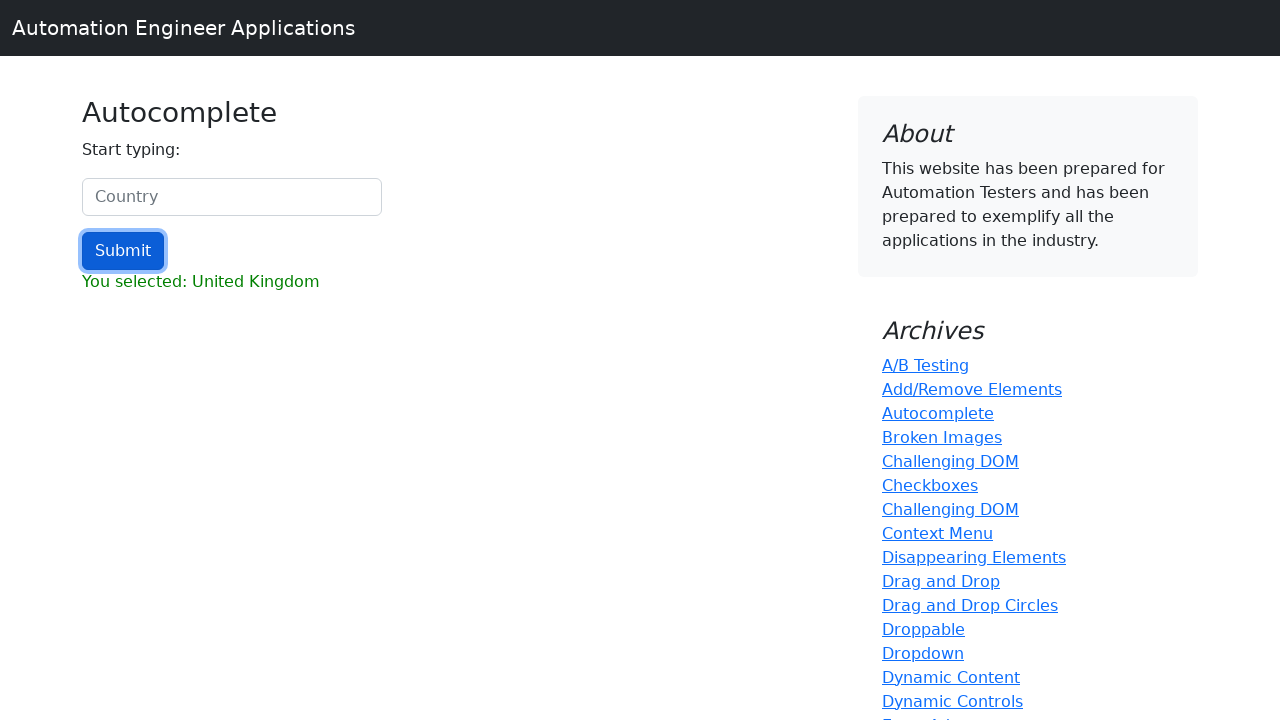

Verified that result contains 'United Kingdom'
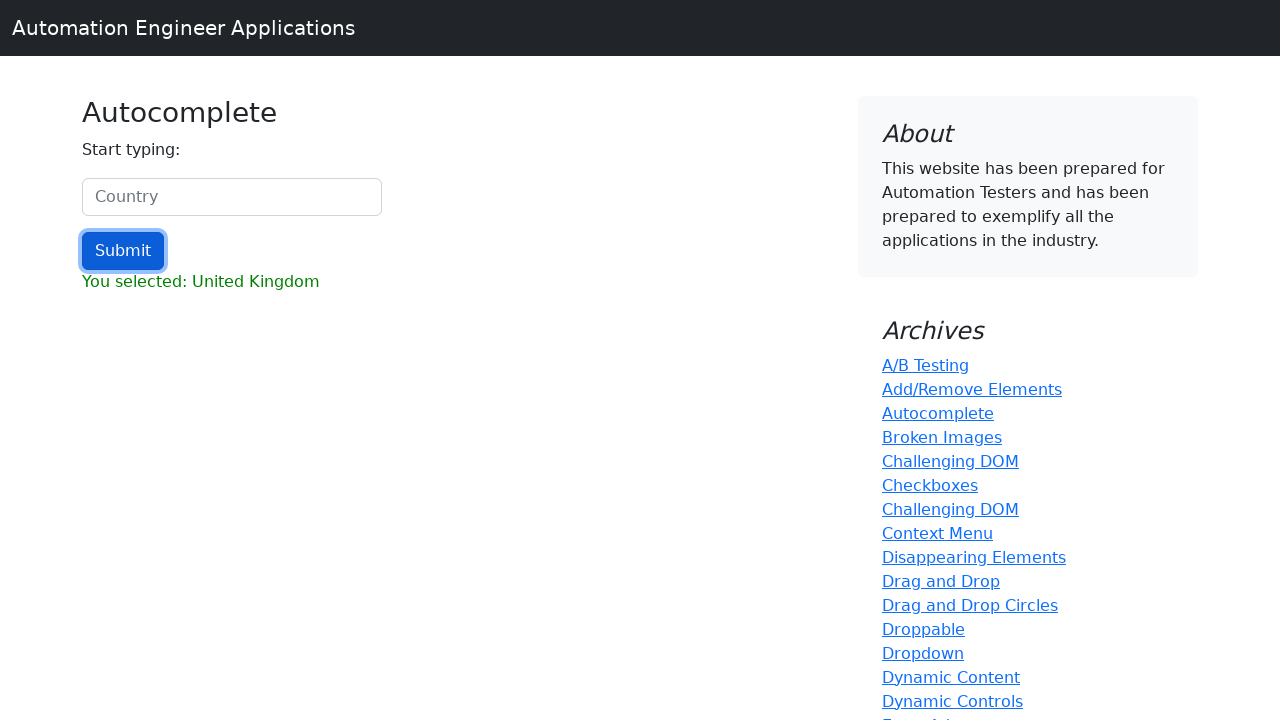

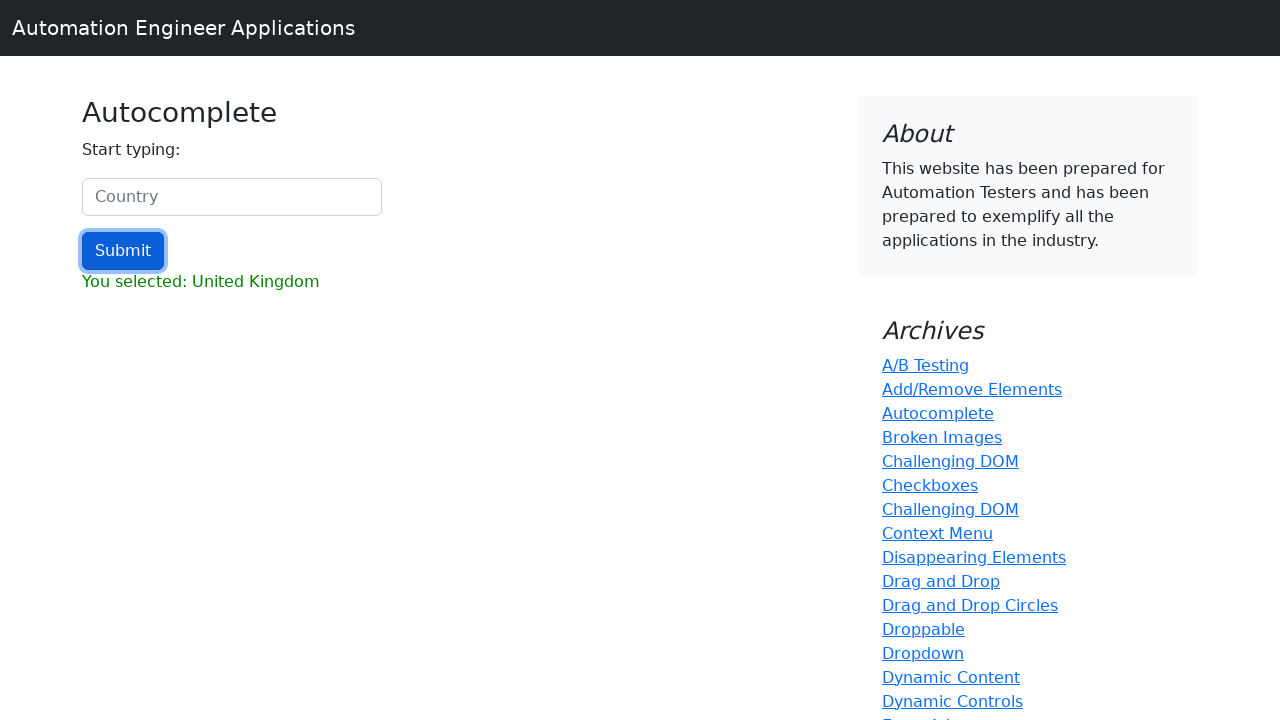